Tests window handling by clicking a link that opens a new window, switching to the new window to verify its content, then switching back to the original window to verify its content.

Starting URL: https://the-internet.herokuapp.com/windows

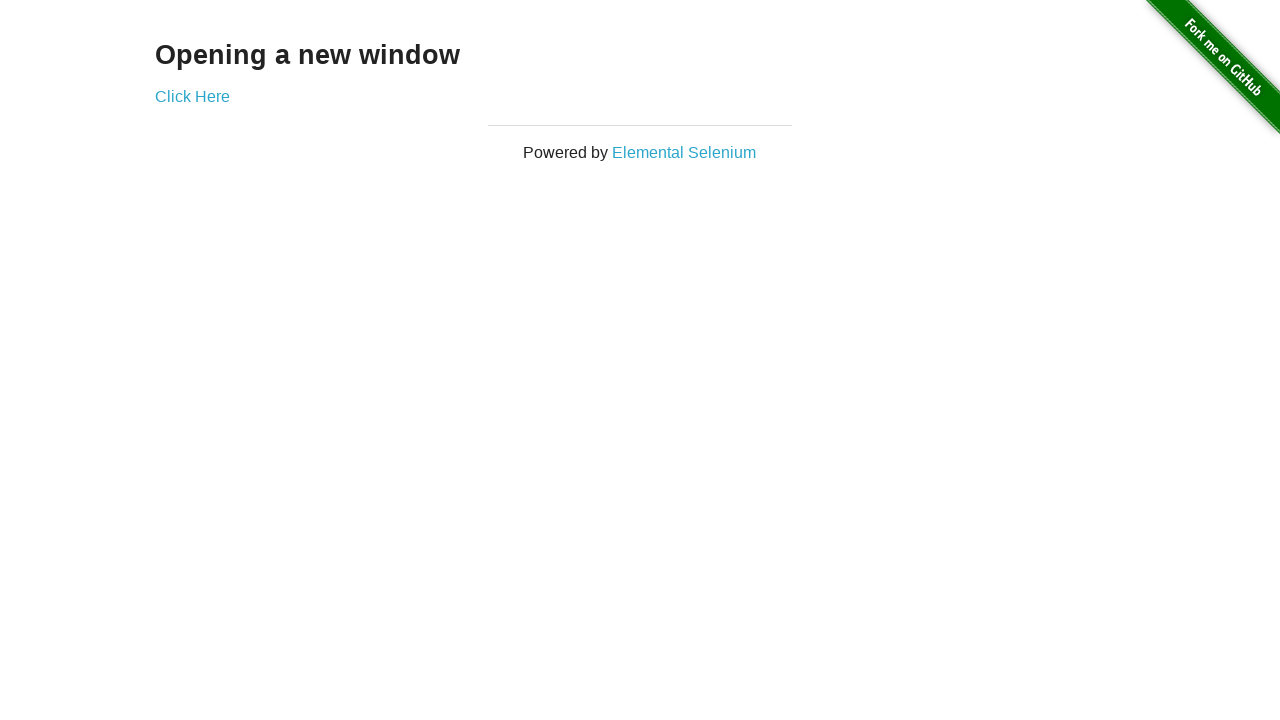

Clicked 'Click Here' link to open new window at (192, 96) on a:has-text('Click Here')
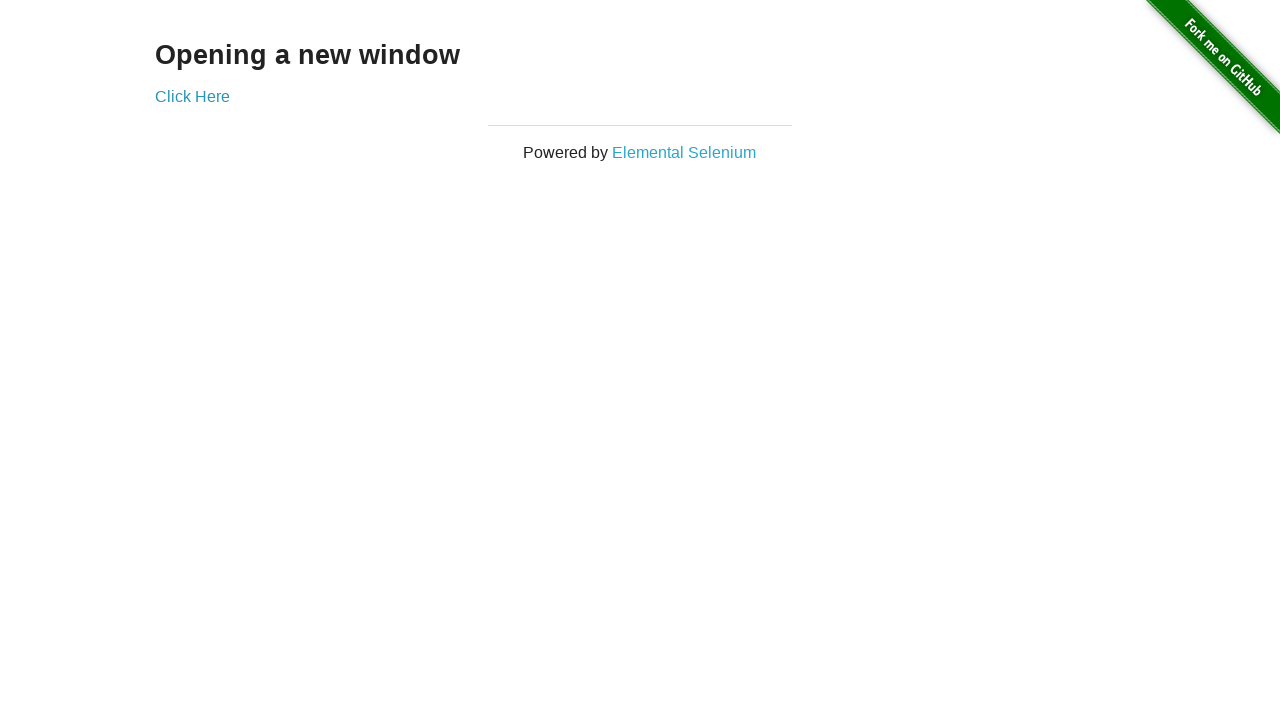

New window opened and captured at (192, 96) on a:has-text('Click Here')
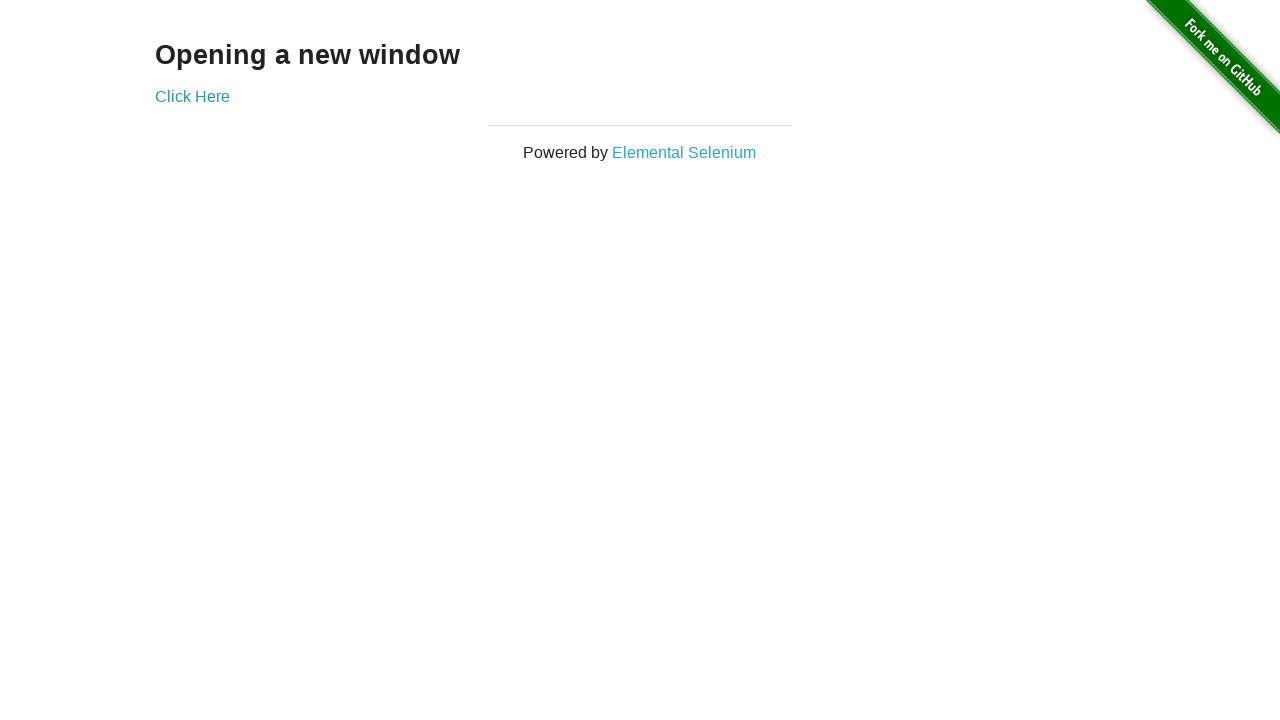

New window page fully loaded
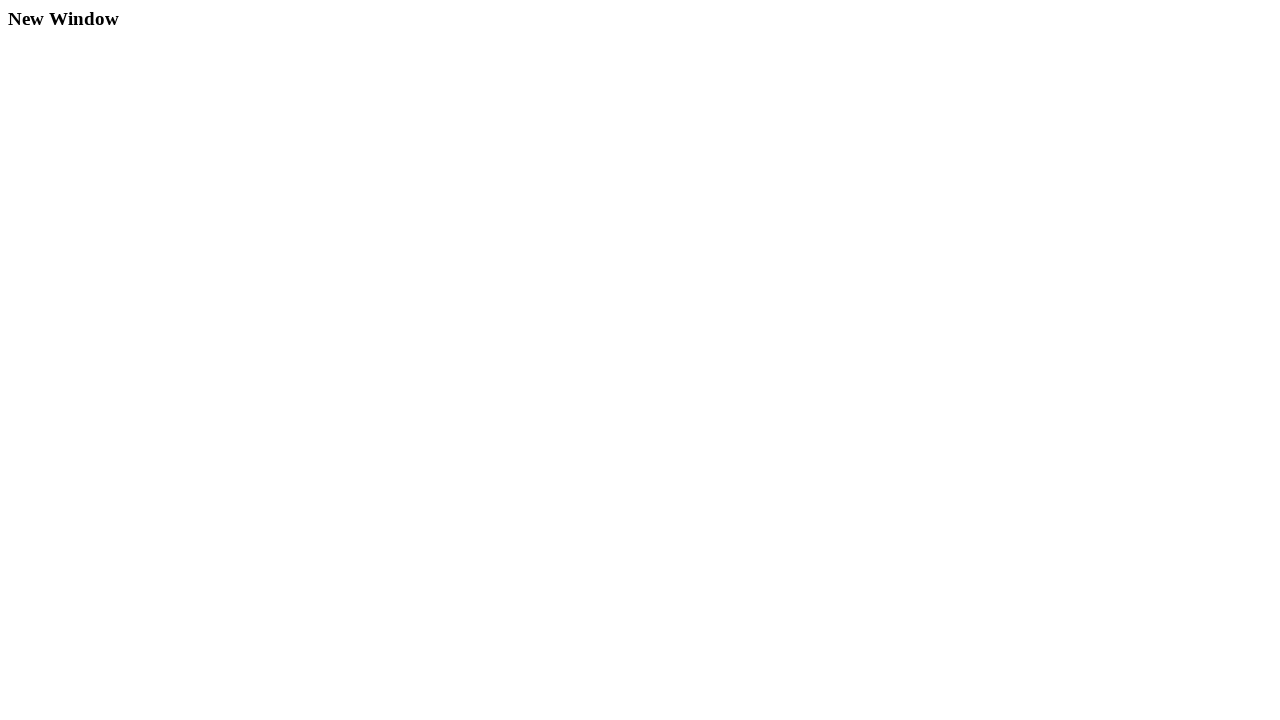

Verified new window contains heading 'New Window'
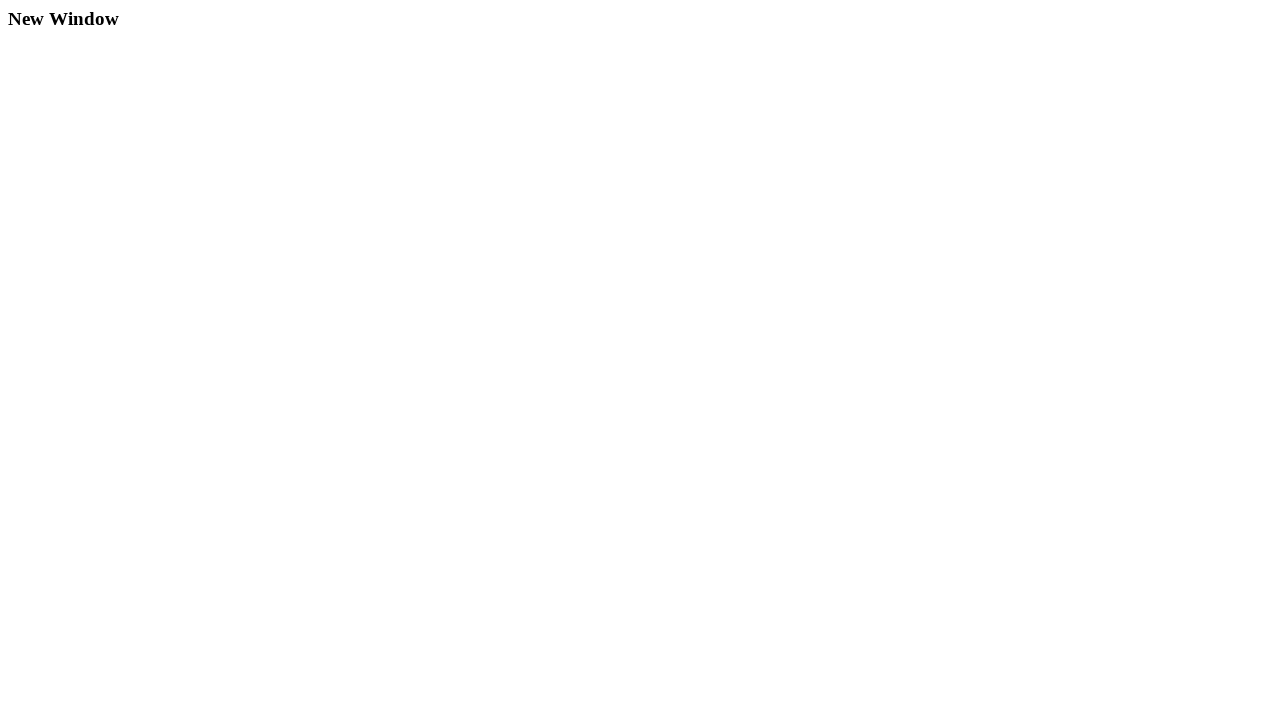

Closed new window
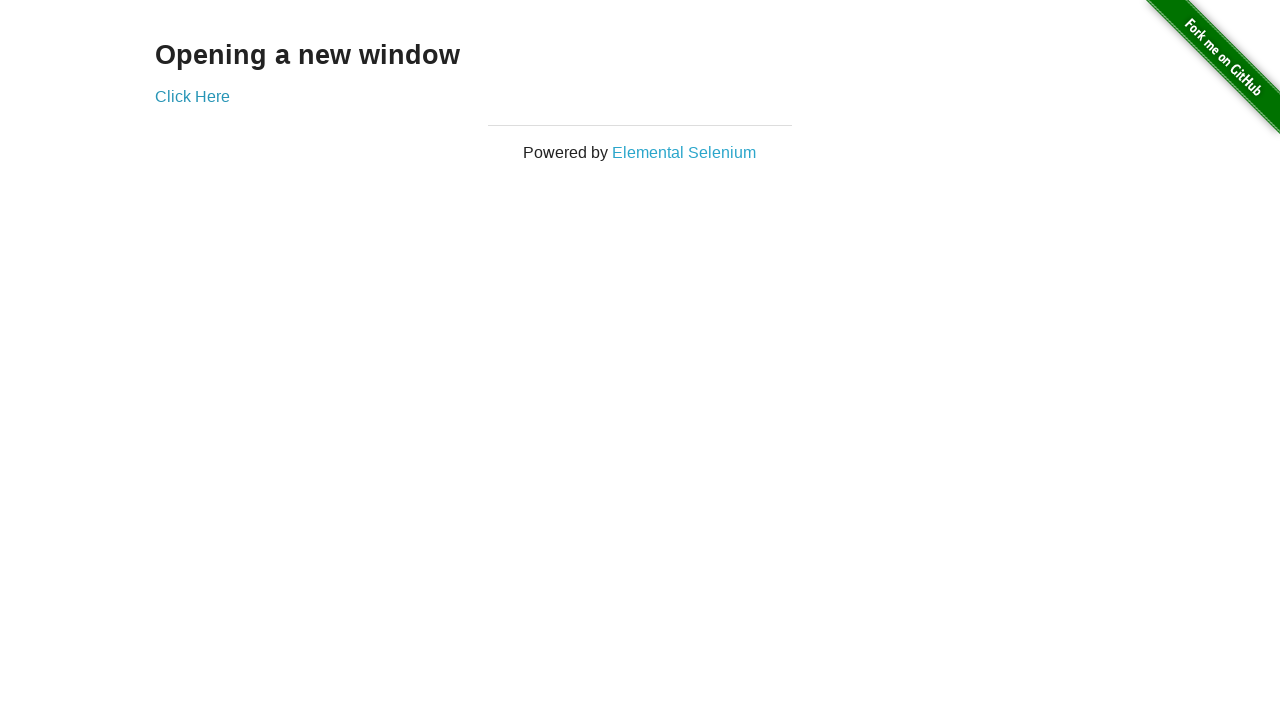

Verified original window contains heading 'Opening a new window'
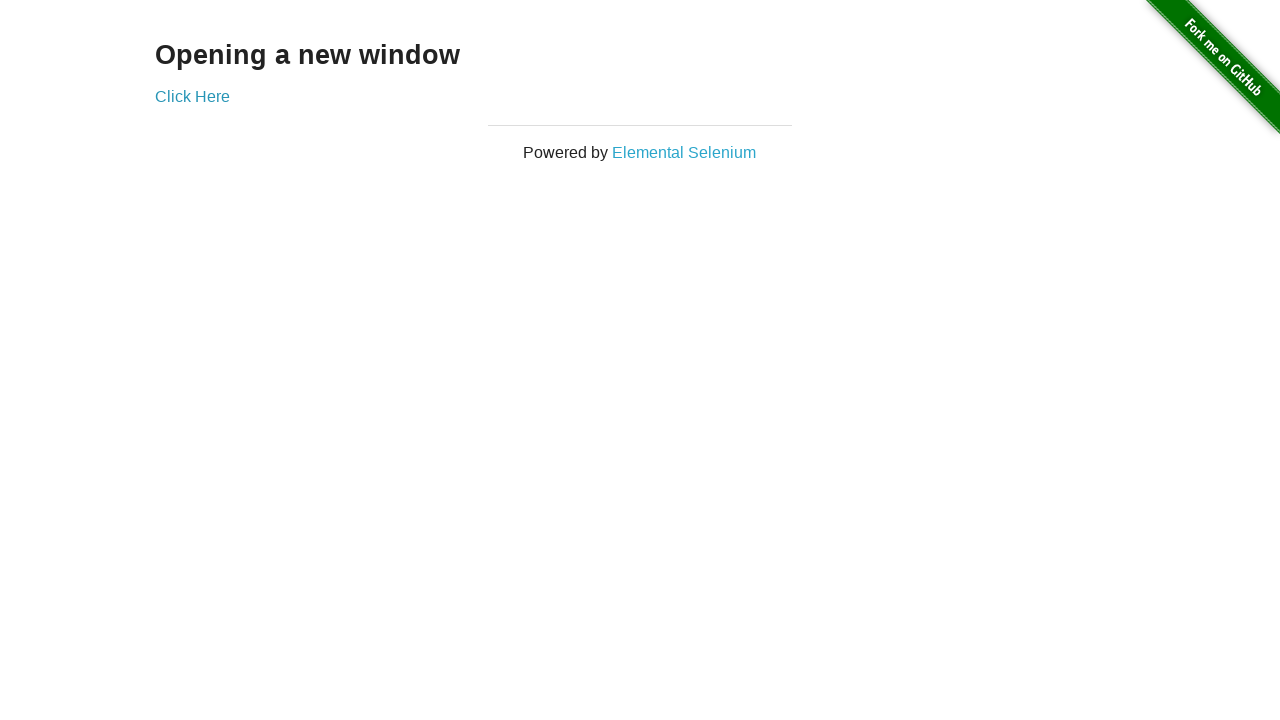

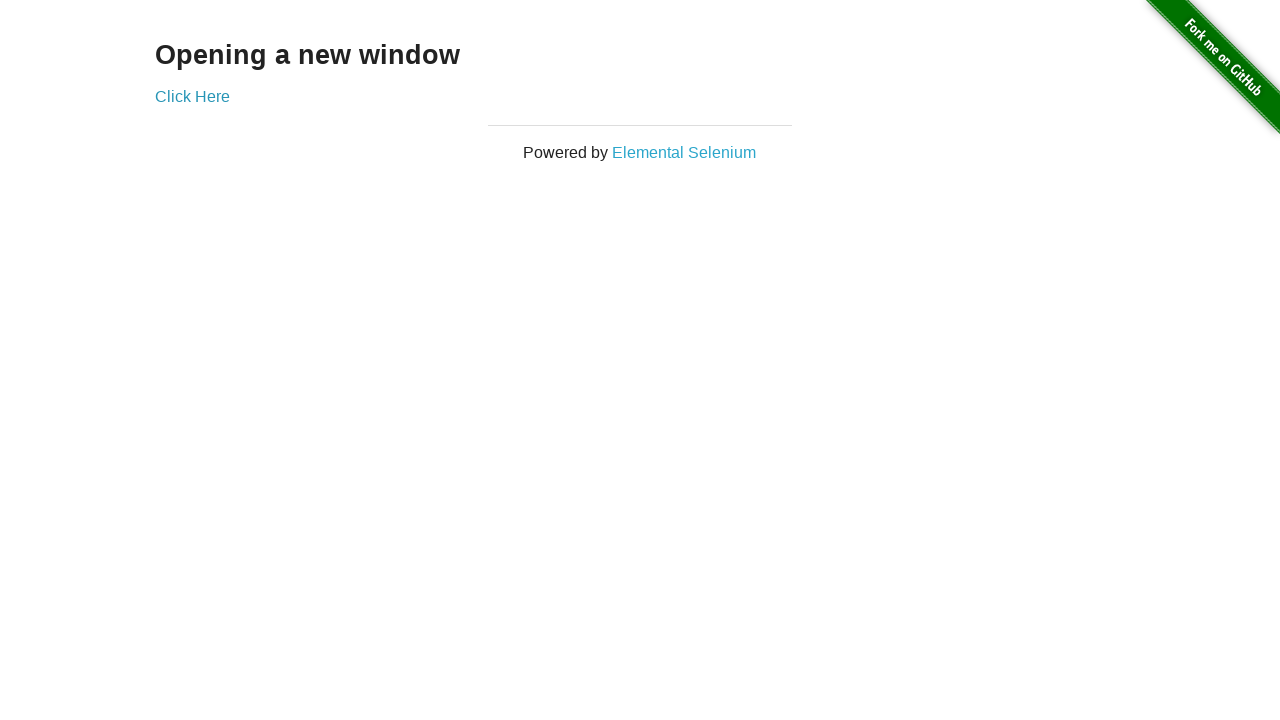